Tests footer navigation links on ParaBank website by clicking each footer link (Home, About Us, Services, Products, Locations, Forum, Site Map) and navigating back after each click to verify they work correctly.

Starting URL: https://parabank.parasoft.com/parabank/index.htm

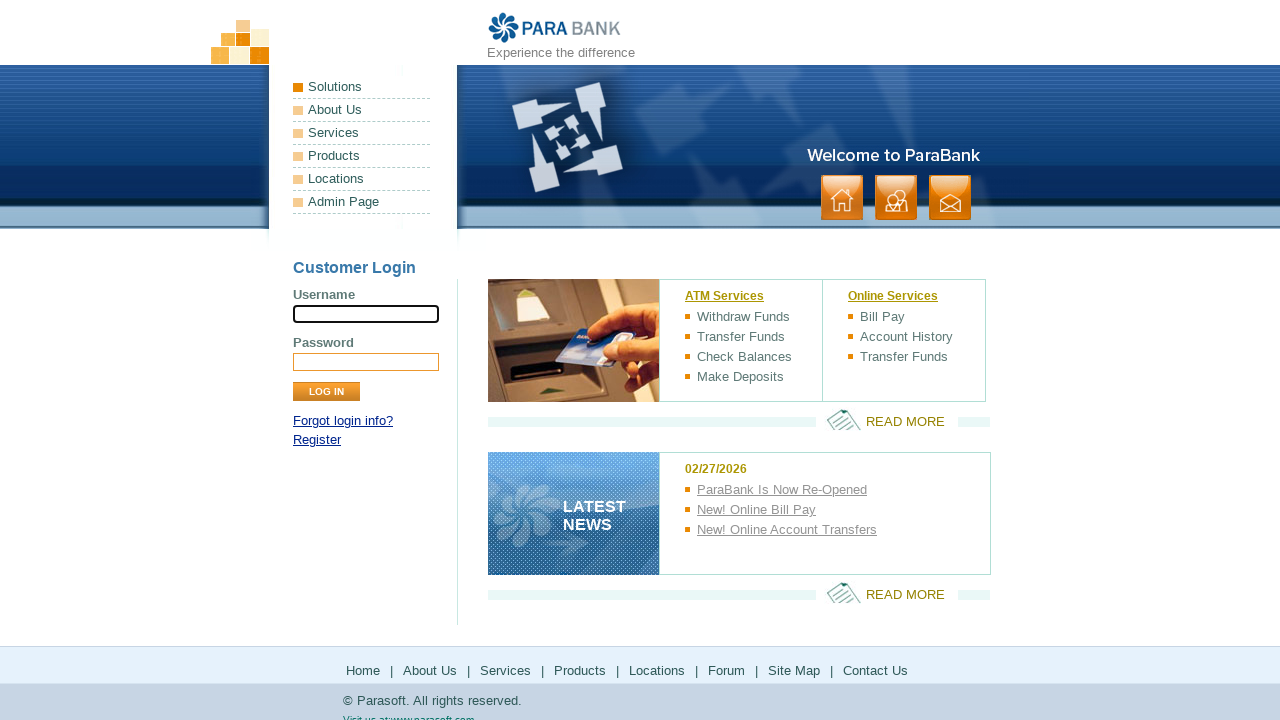

Clicked Home link in footer at (363, 670) on xpath=//a[normalize-space()='Home']
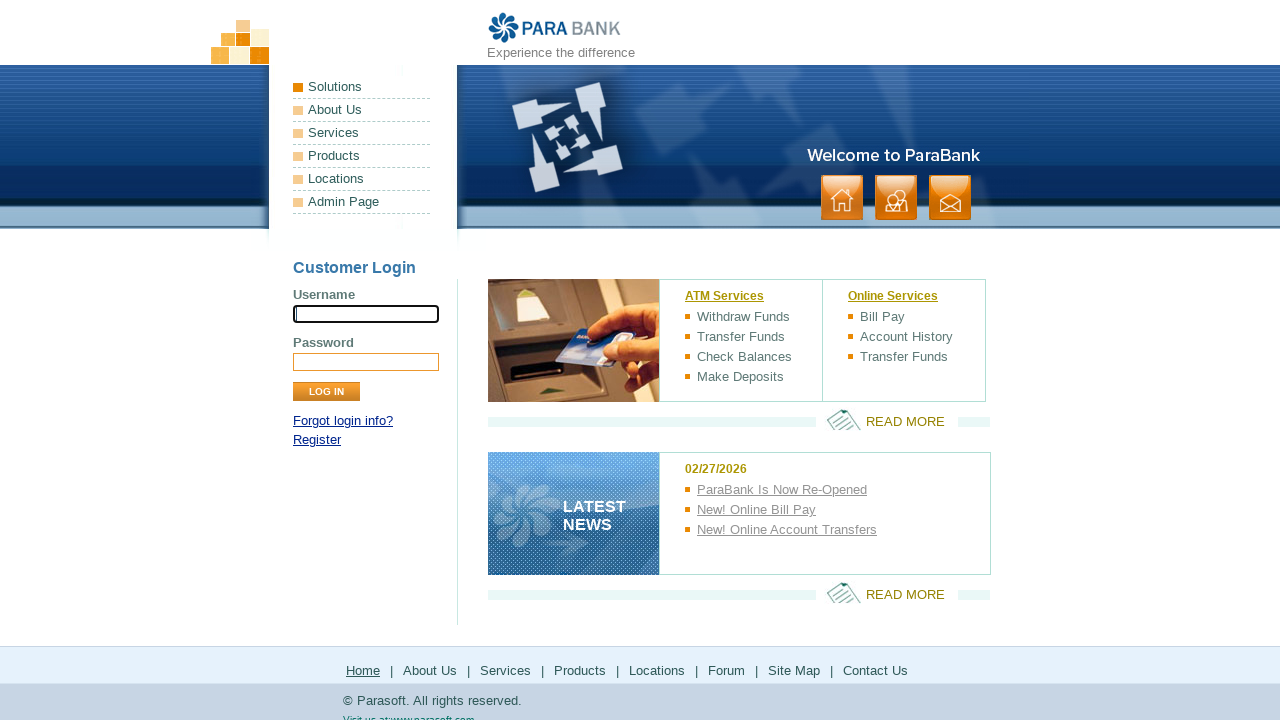

Home page loaded
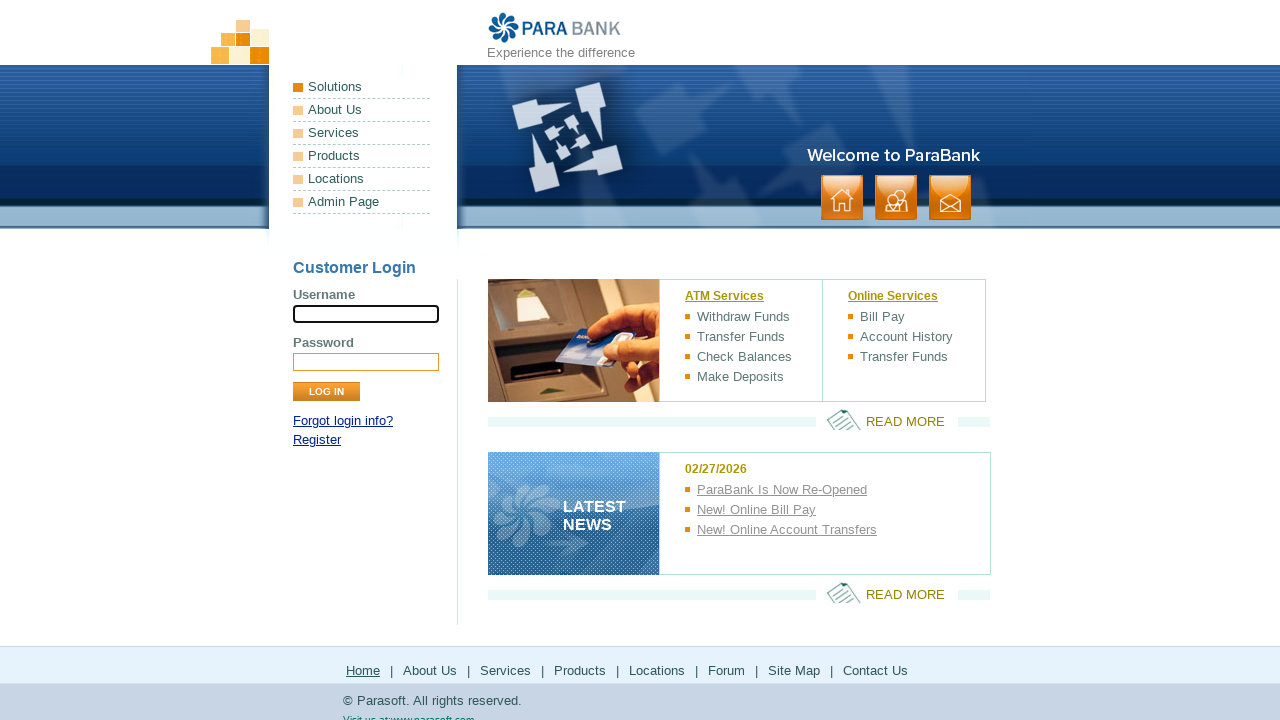

Navigated back to ParaBank home
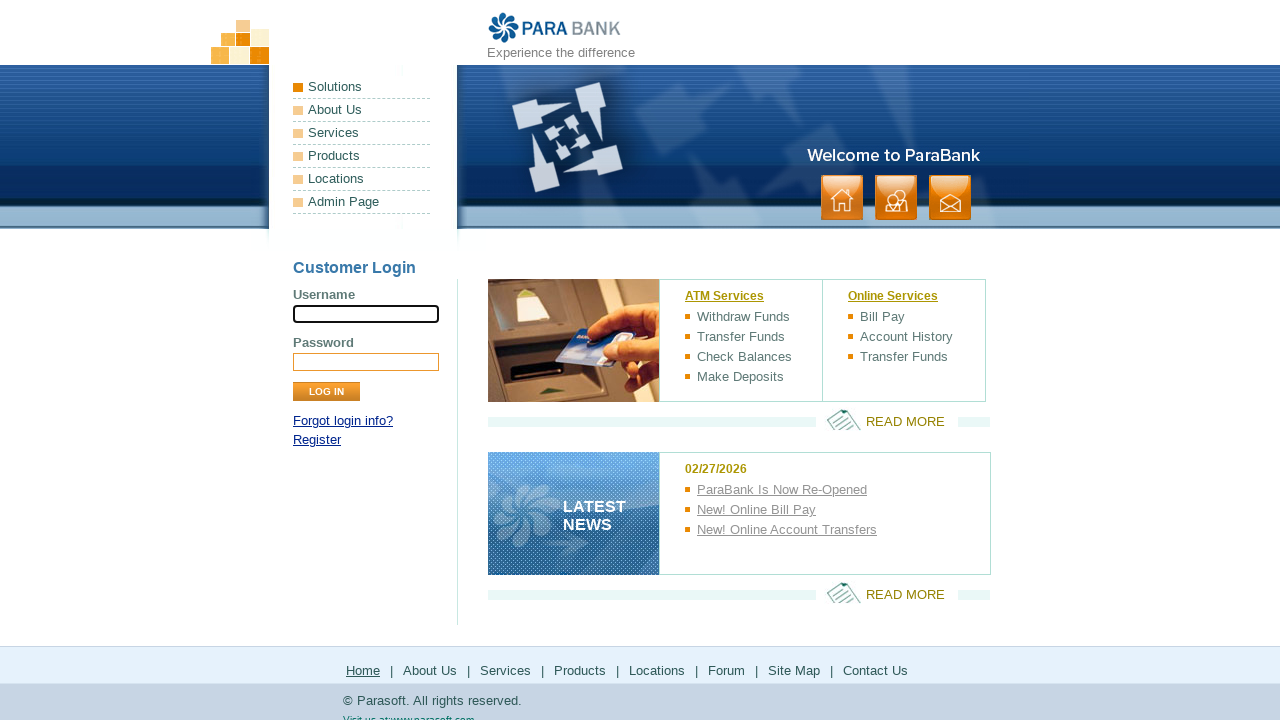

Clicked About Us link in footer at (362, 110) on a:text('About Us')
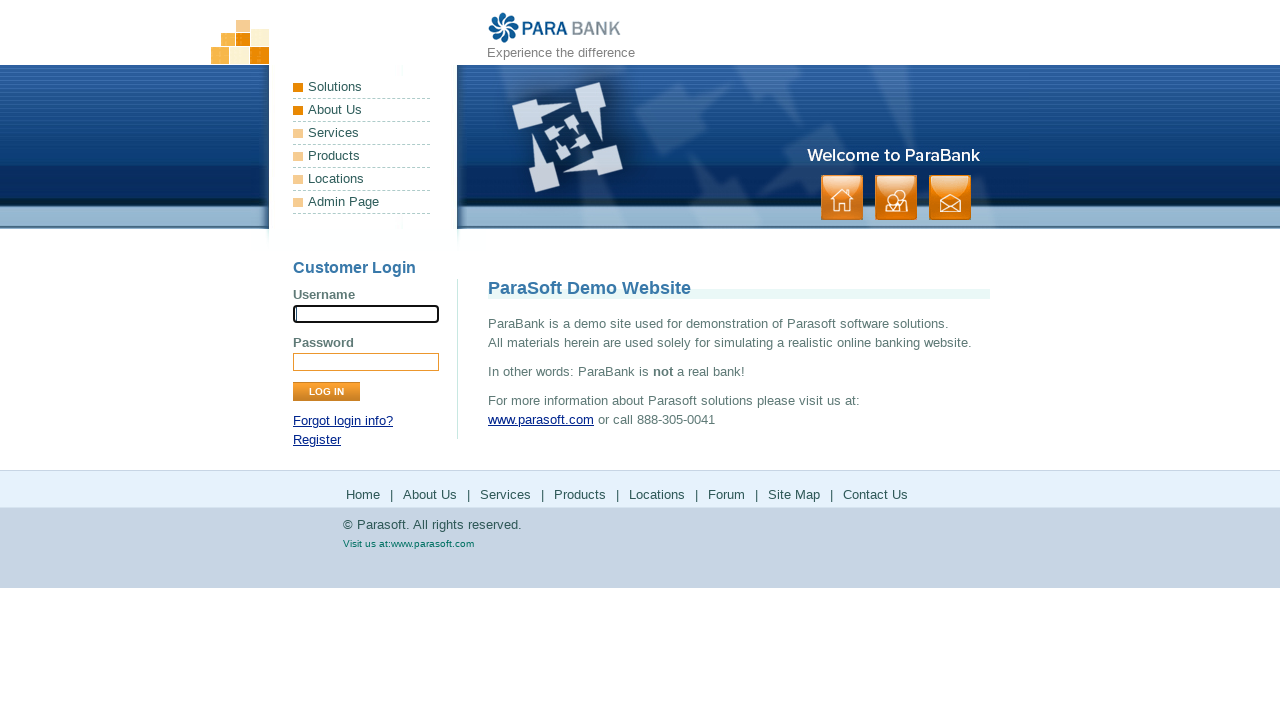

About Us page loaded
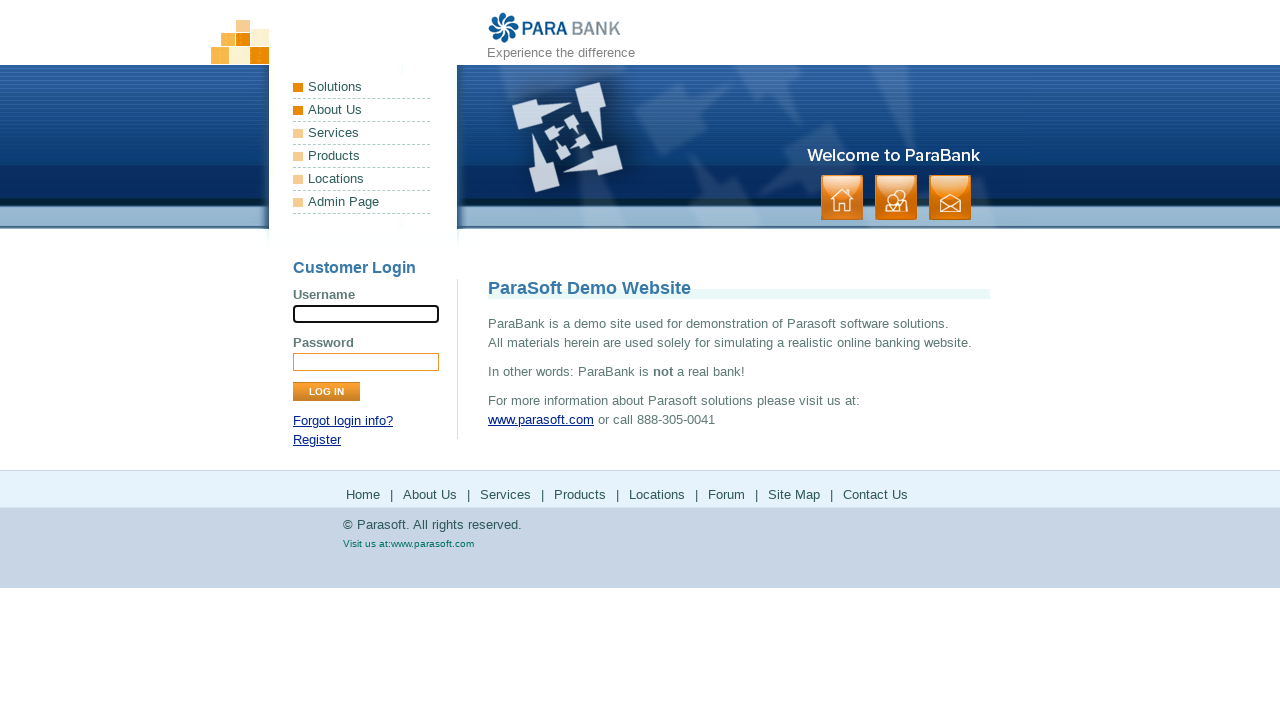

Navigated back to ParaBank home
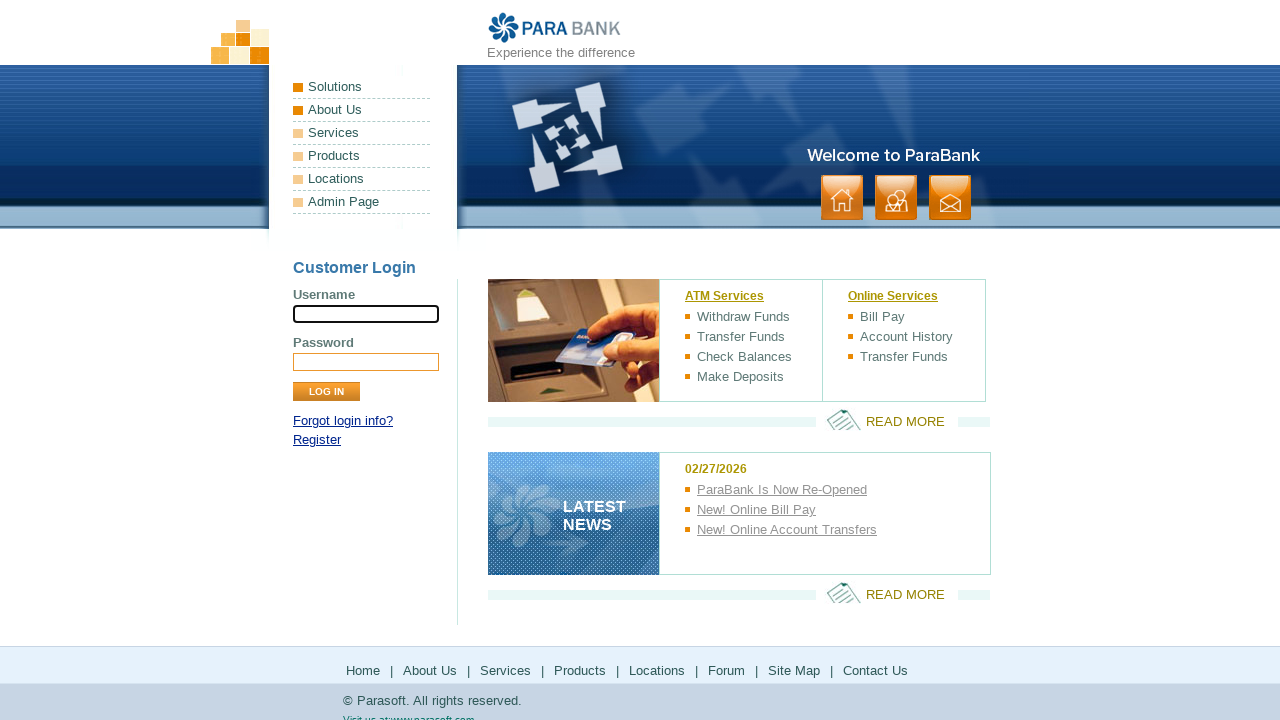

Clicked Services link in footer at (362, 133) on a:text('Services')
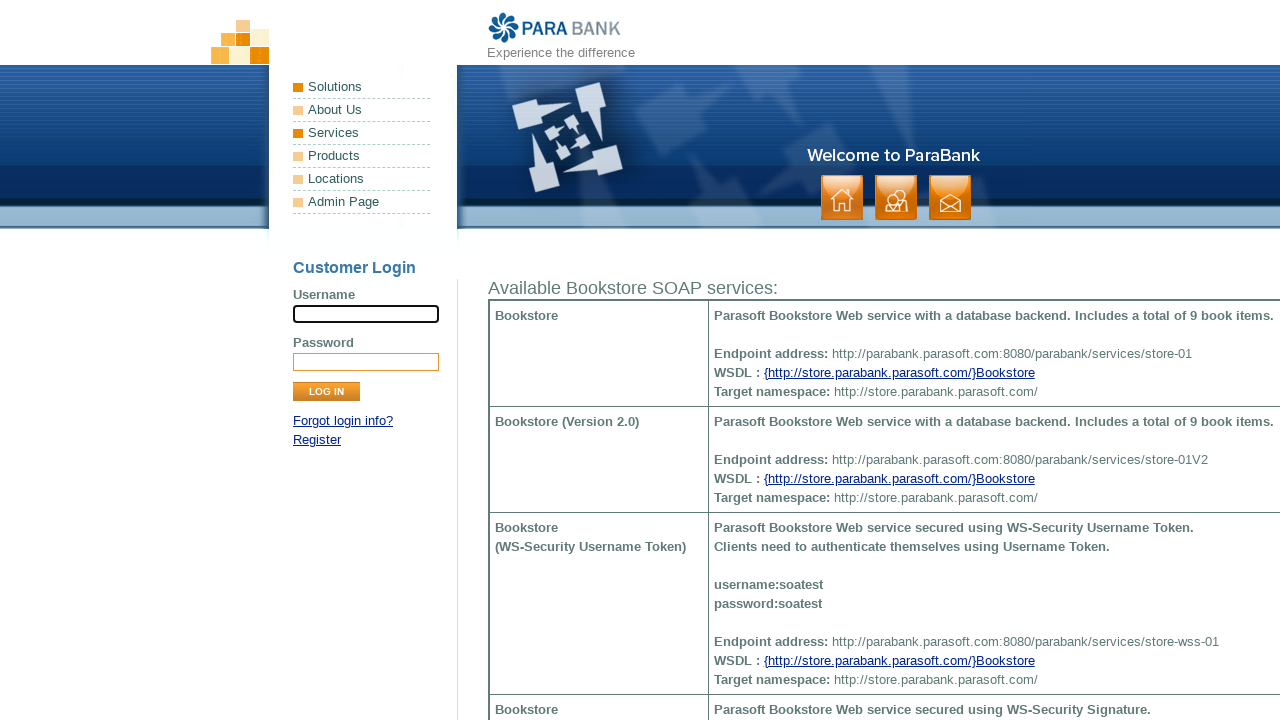

Services page loaded
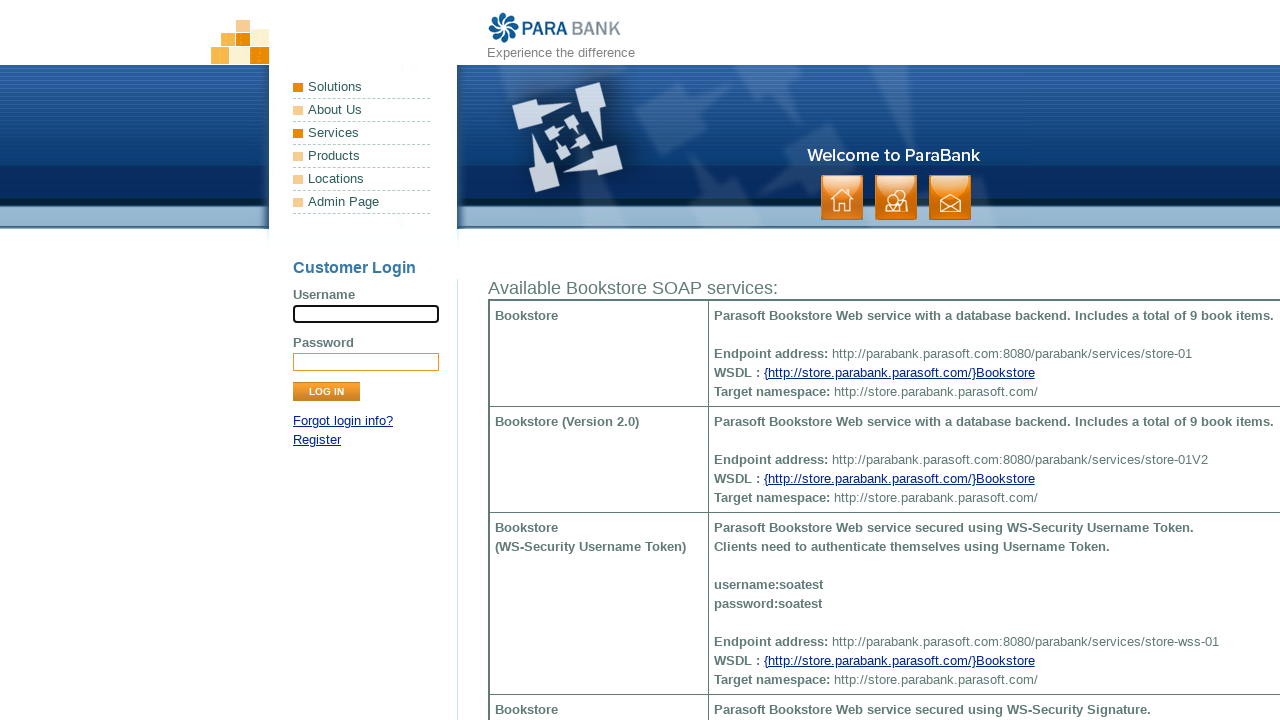

Navigated back to ParaBank home
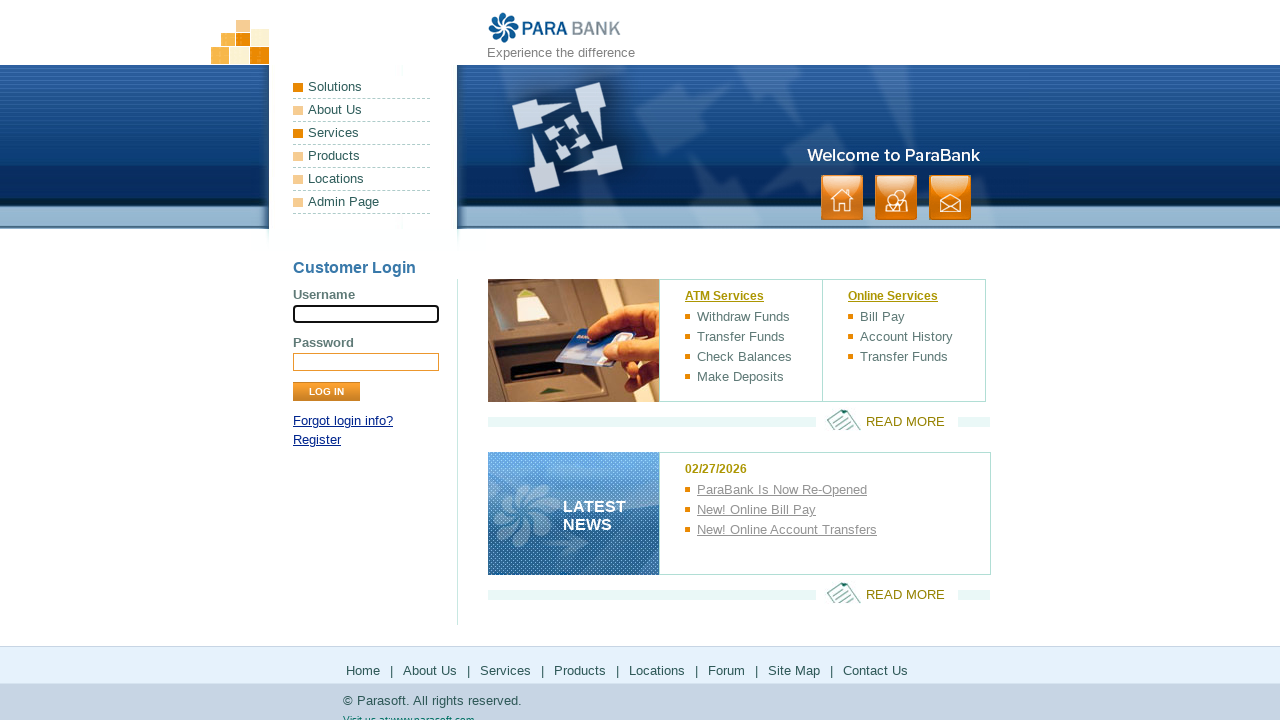

Clicked Products link in footer at (362, 156) on a:text('Products')
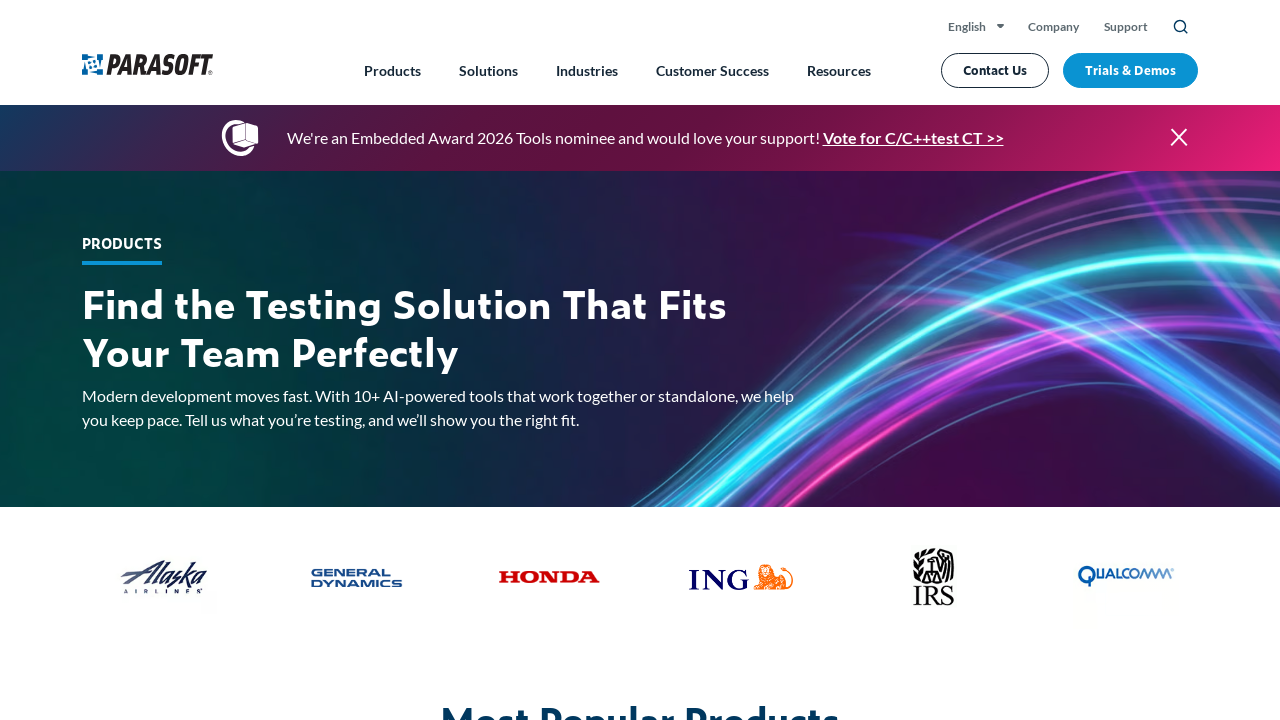

Products page loaded
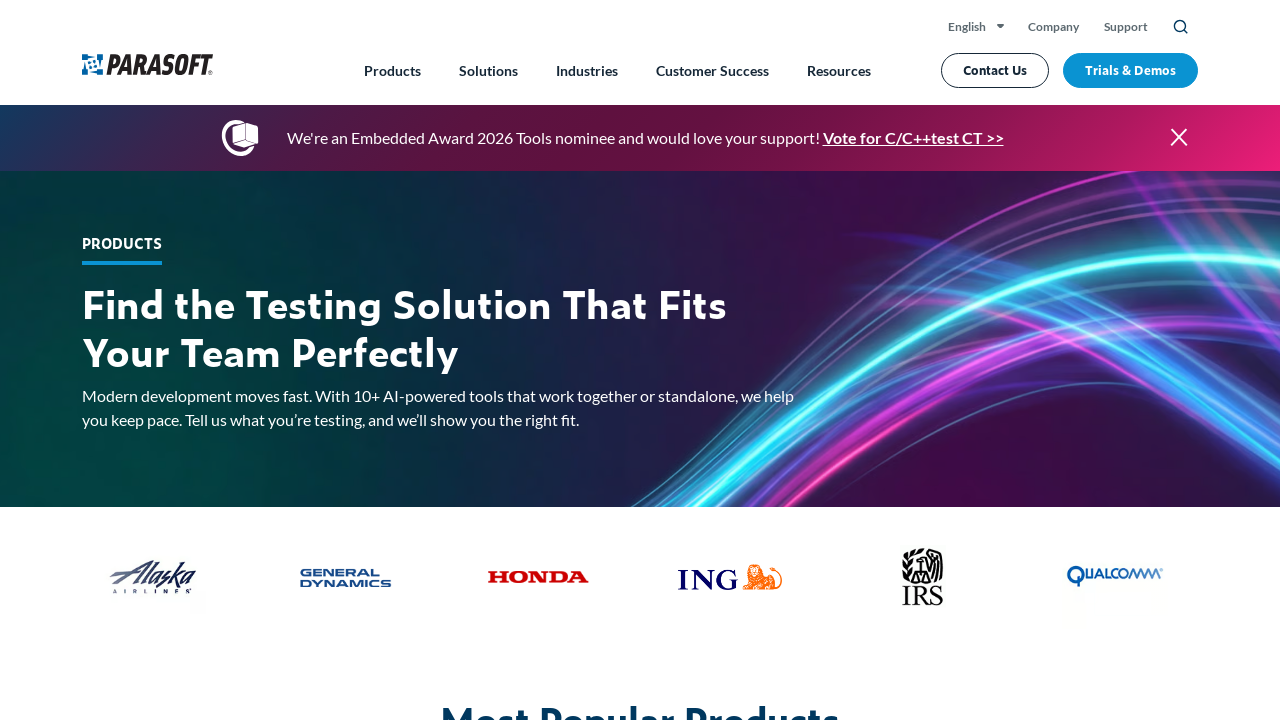

Navigated back to ParaBank home
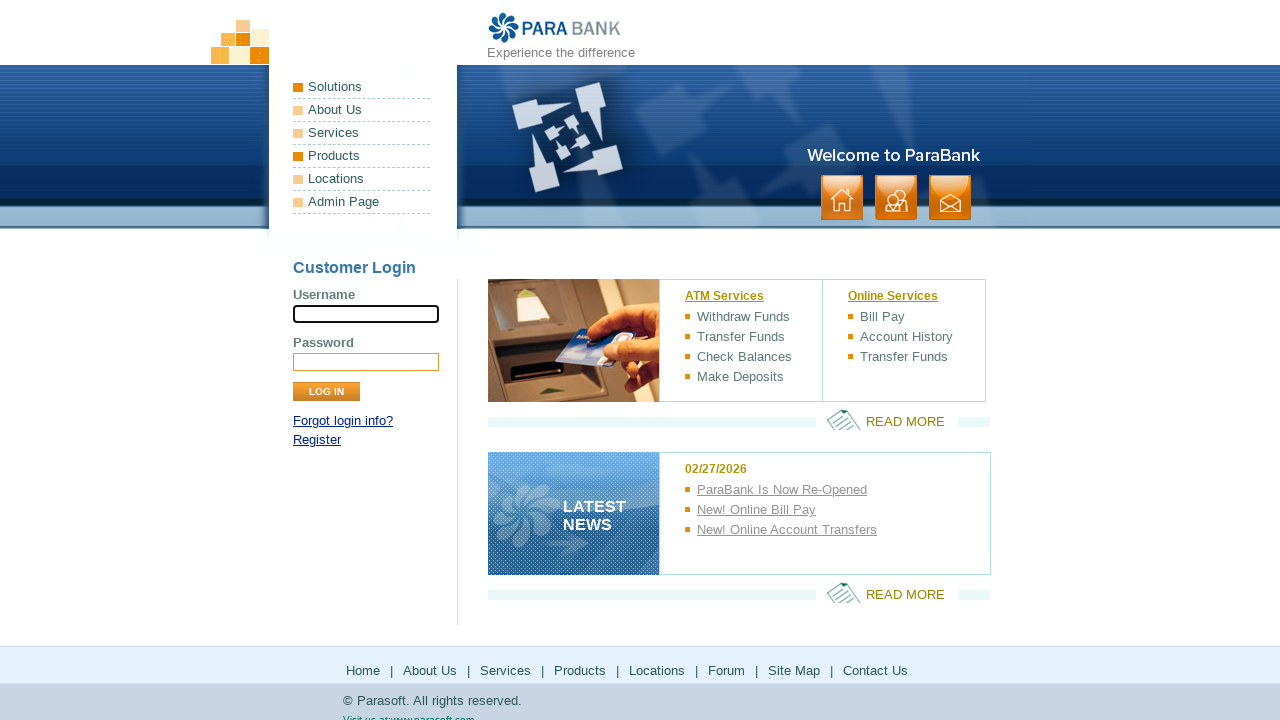

Clicked Locations link in footer at (362, 179) on a:text('Locations')
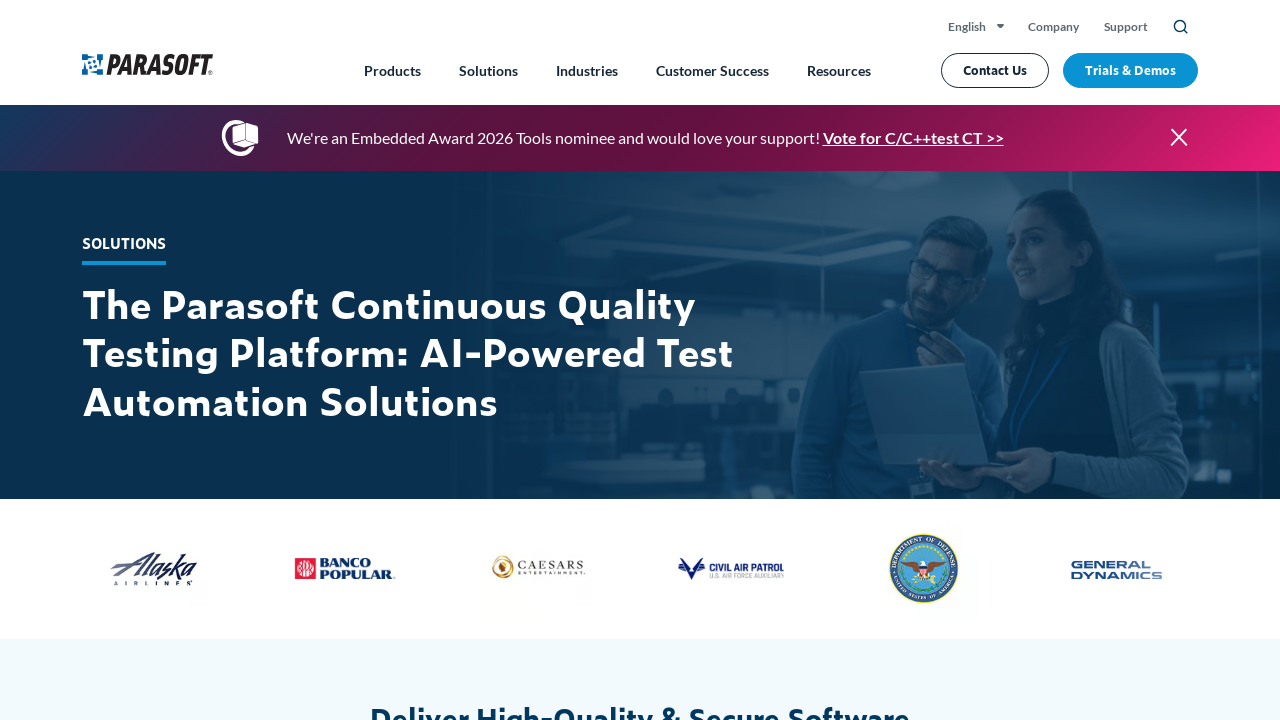

Locations page loaded
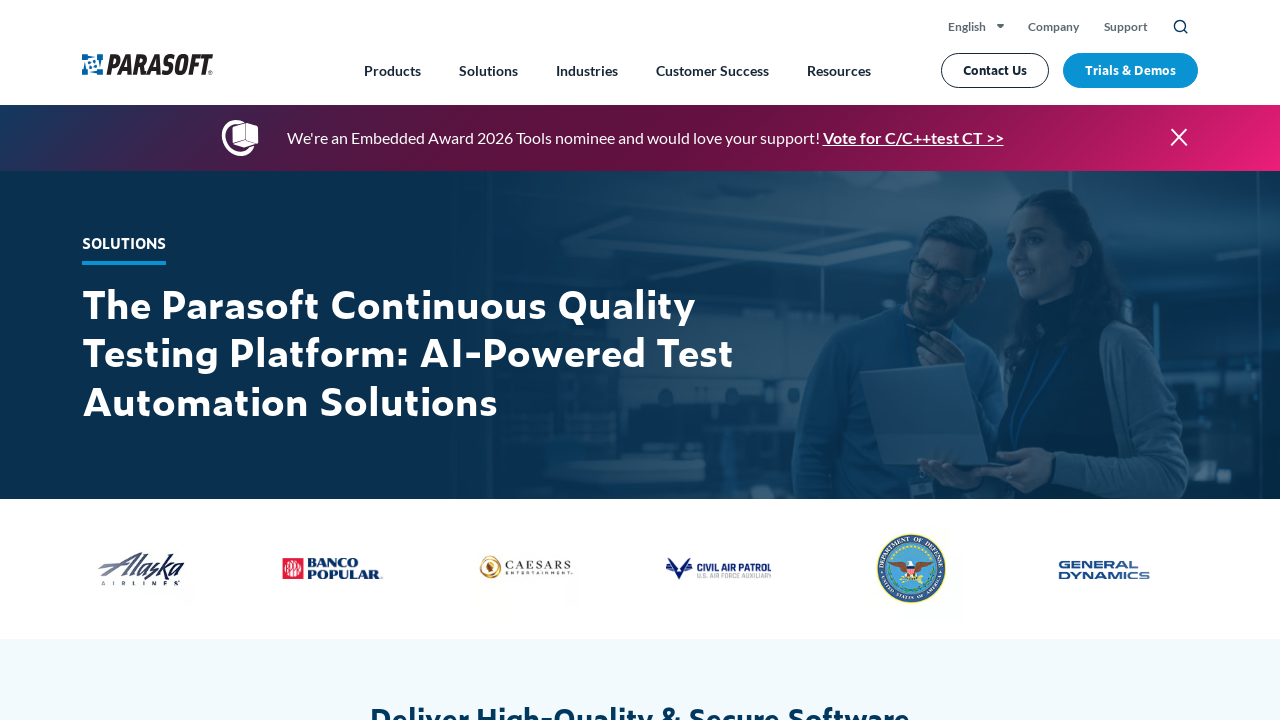

Navigated back to ParaBank home
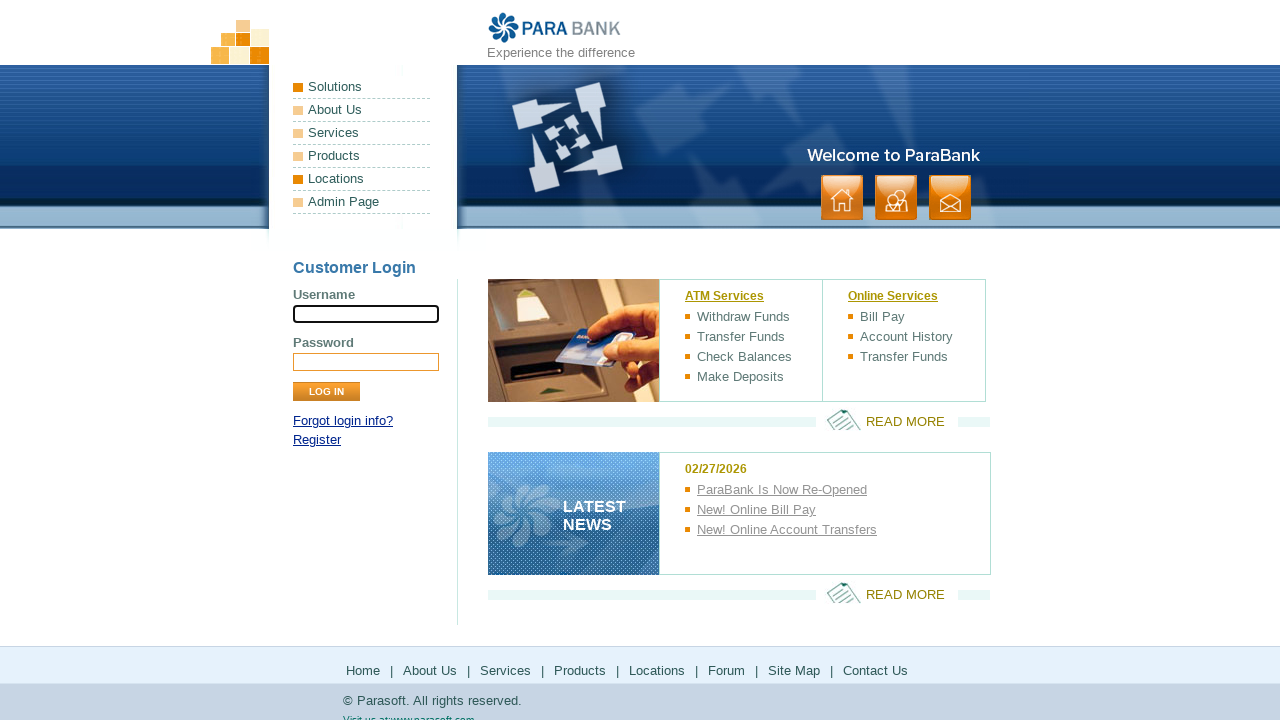

Clicked Forum link in footer at (726, 670) on a:text('Forum')
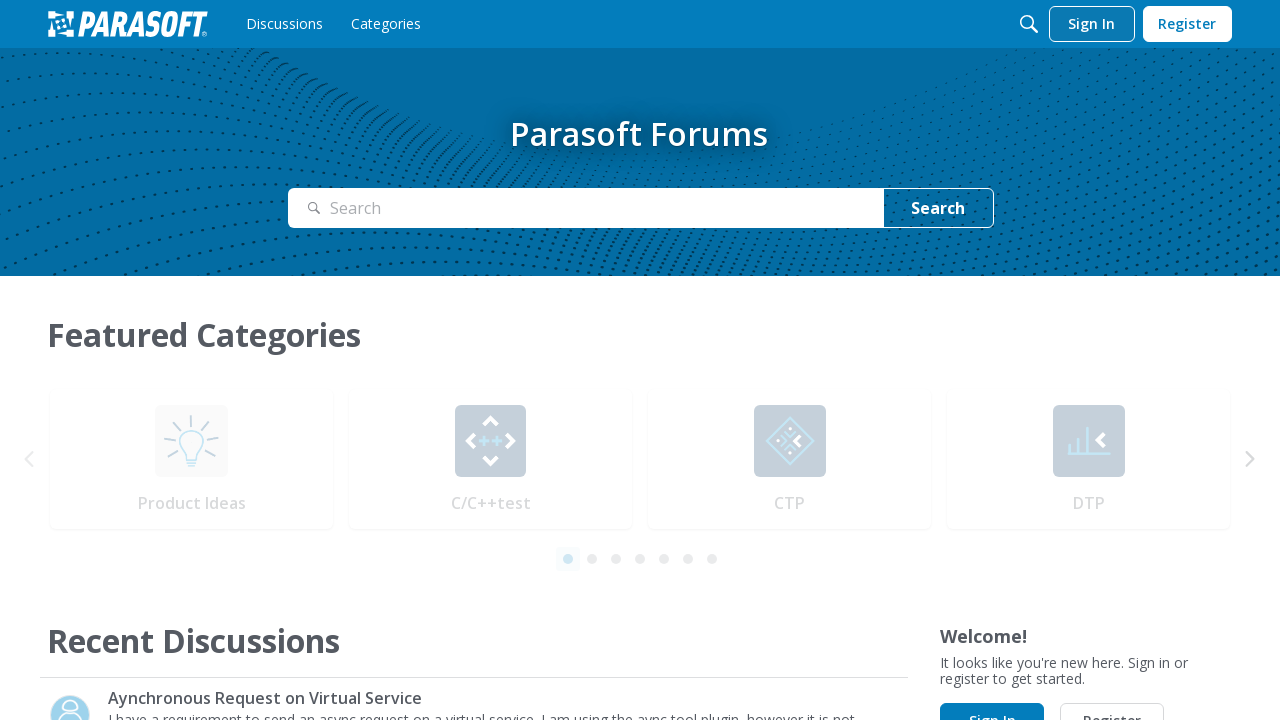

Forum page loaded
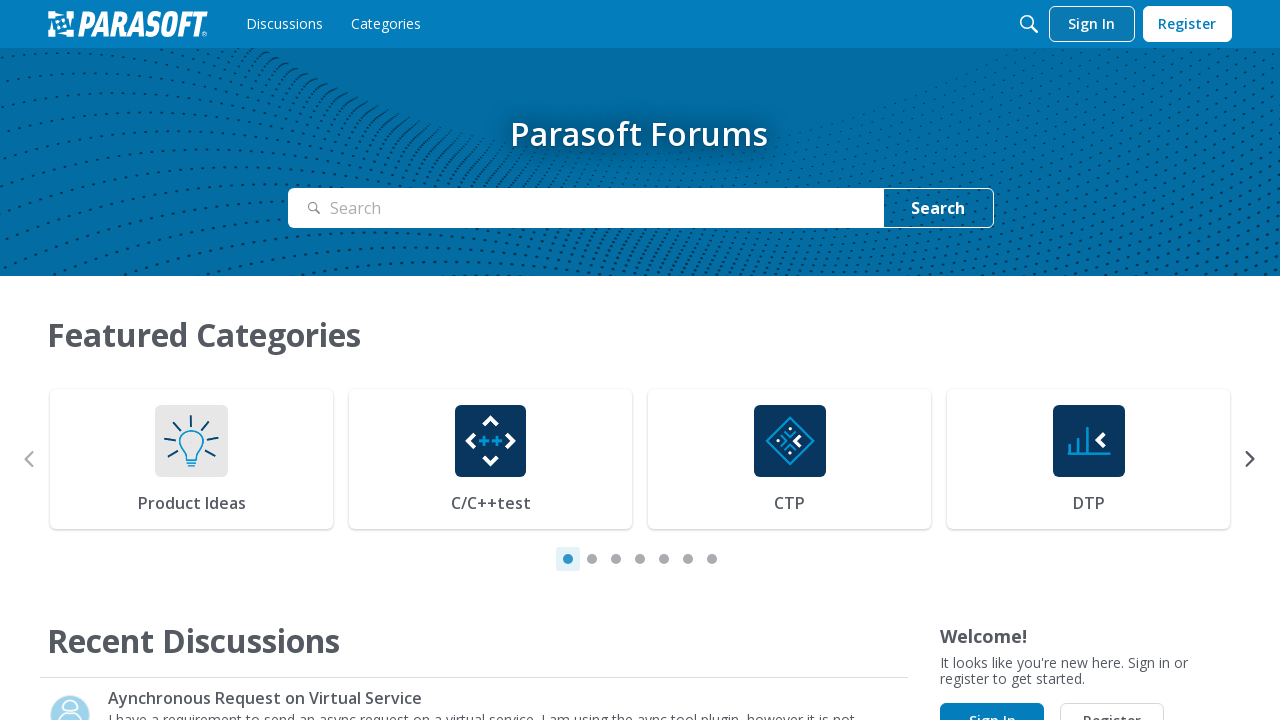

Navigated back to ParaBank home
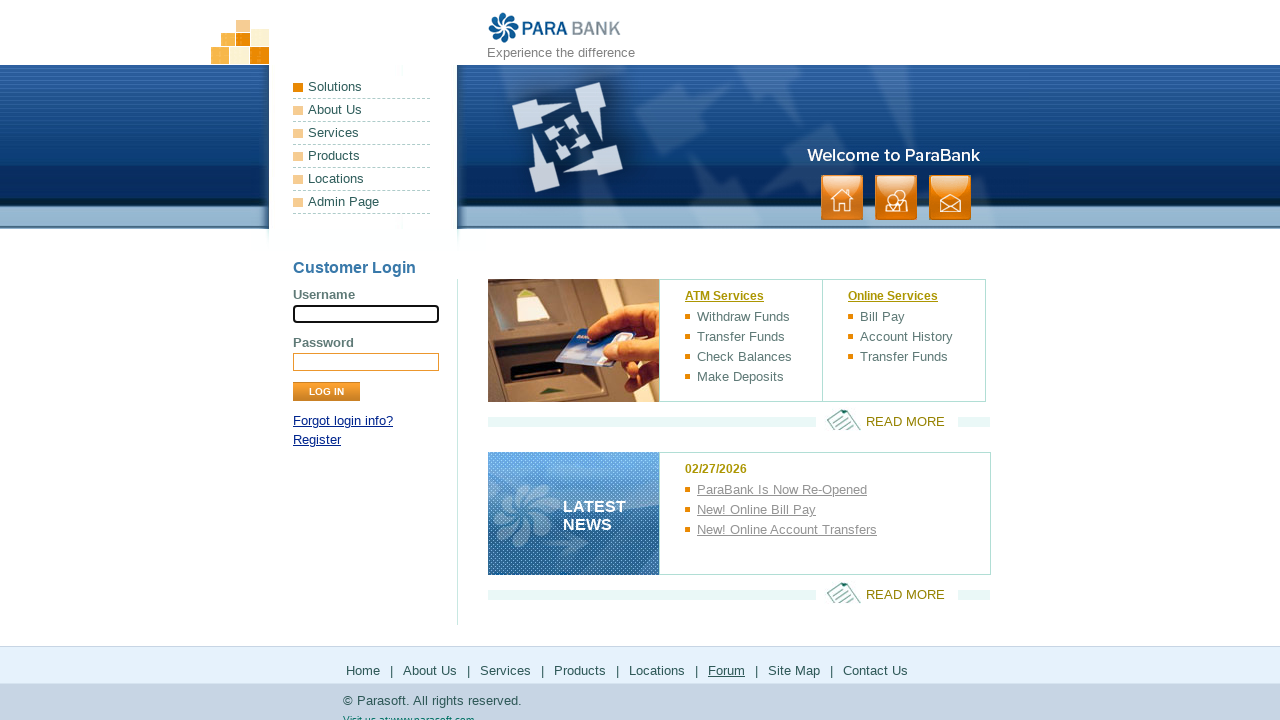

Clicked Site Map link in footer at (794, 670) on a:text('Site Map')
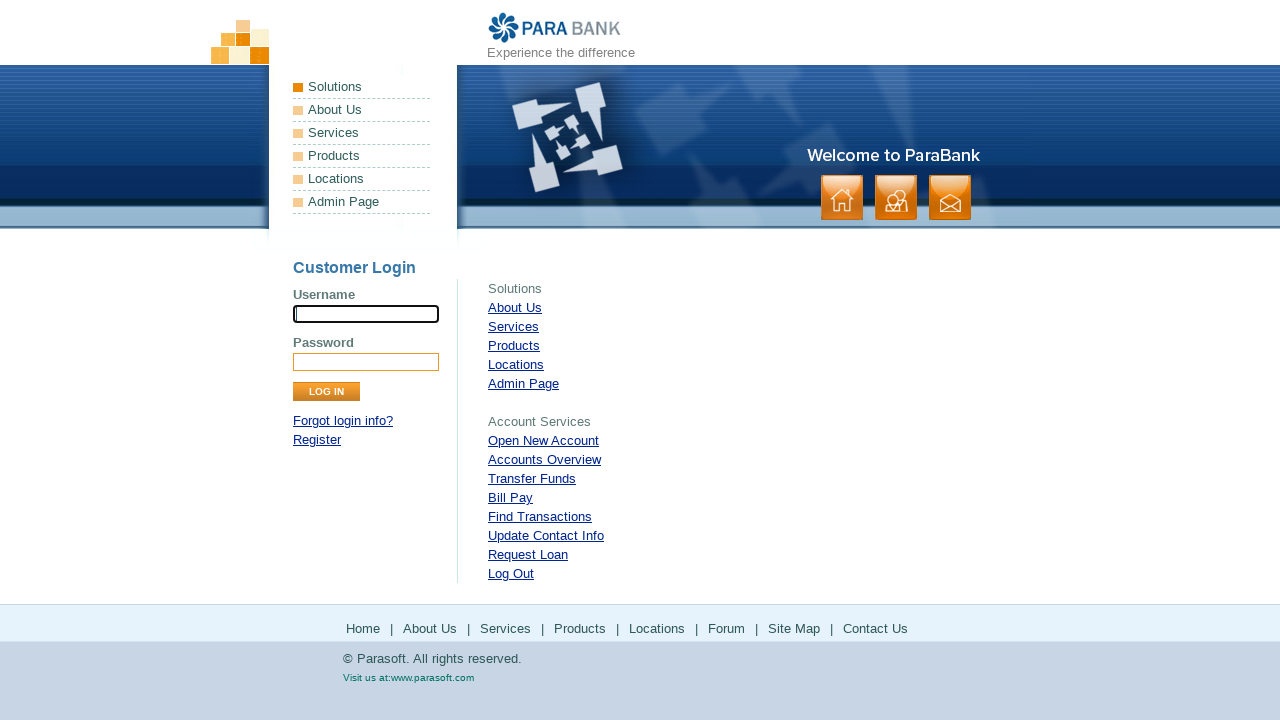

Site Map page loaded
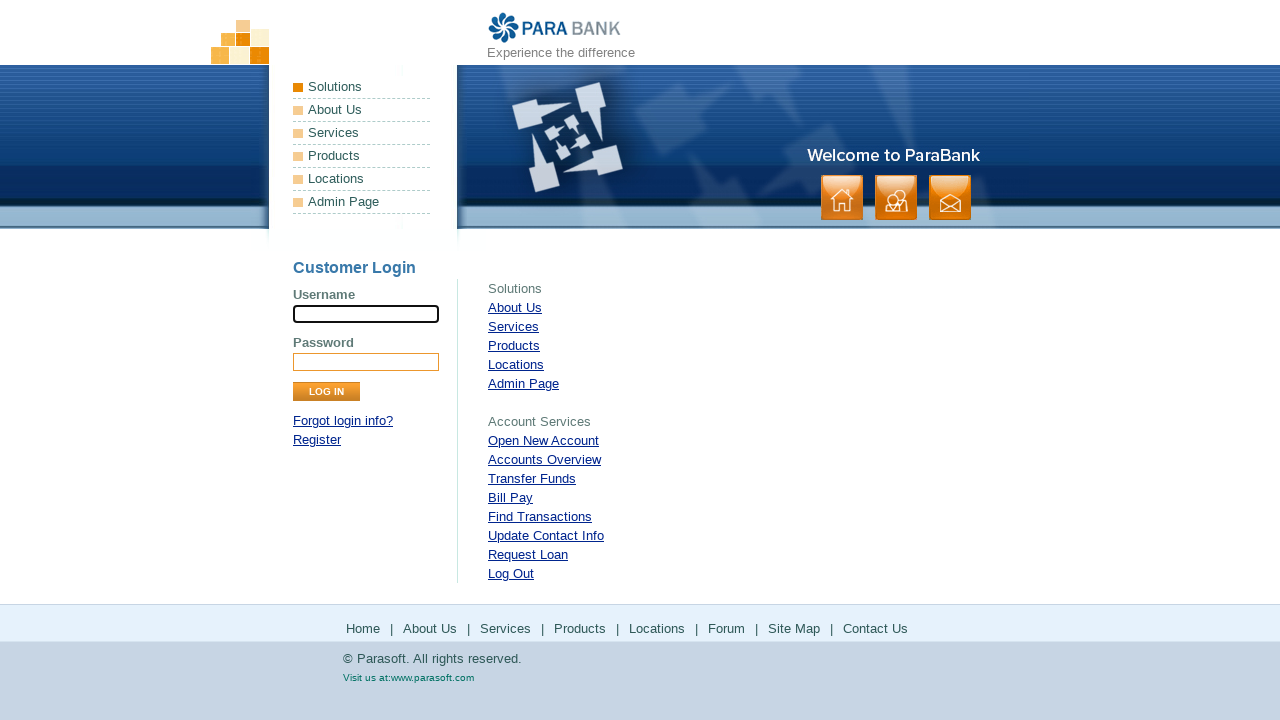

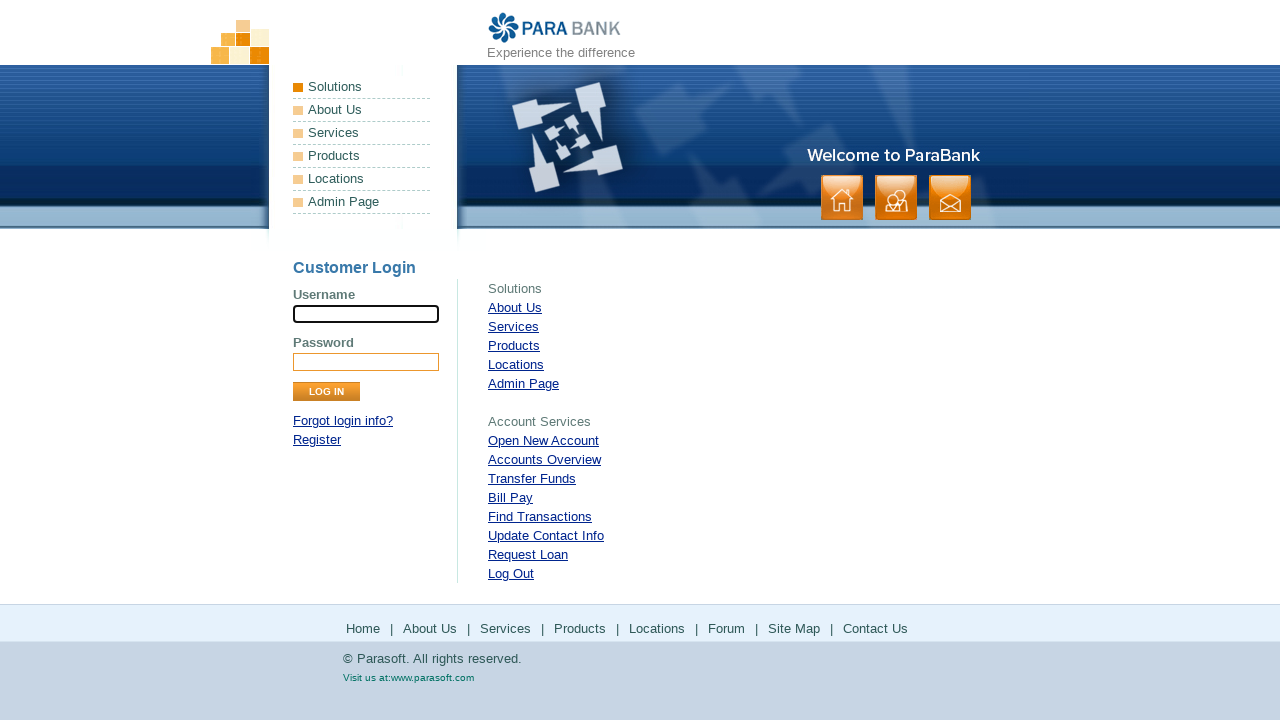